Tests viewing projects filtered by "Homophones" topic by navigating to projects section, selecting the topic, and verifying article categories match.

Starting URL: https://greenforest.com.ua/

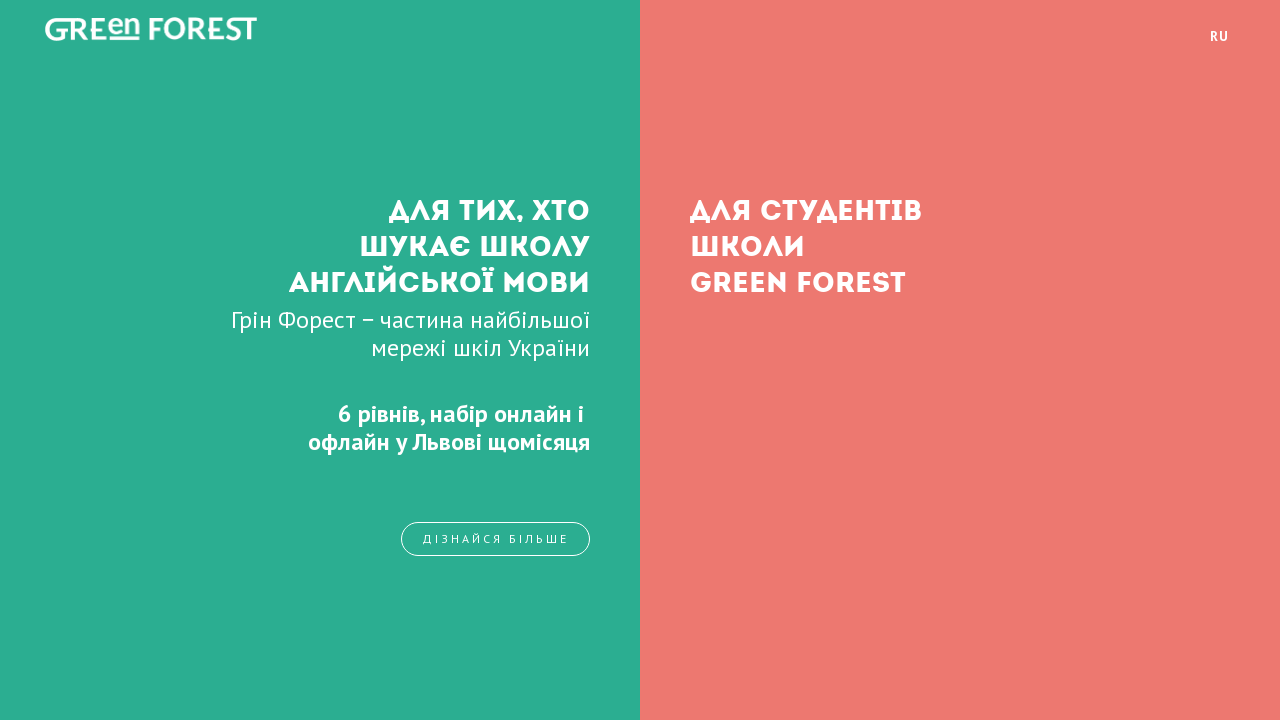

Clicked on right navigation link to access journal section at (960, 360) on .right a
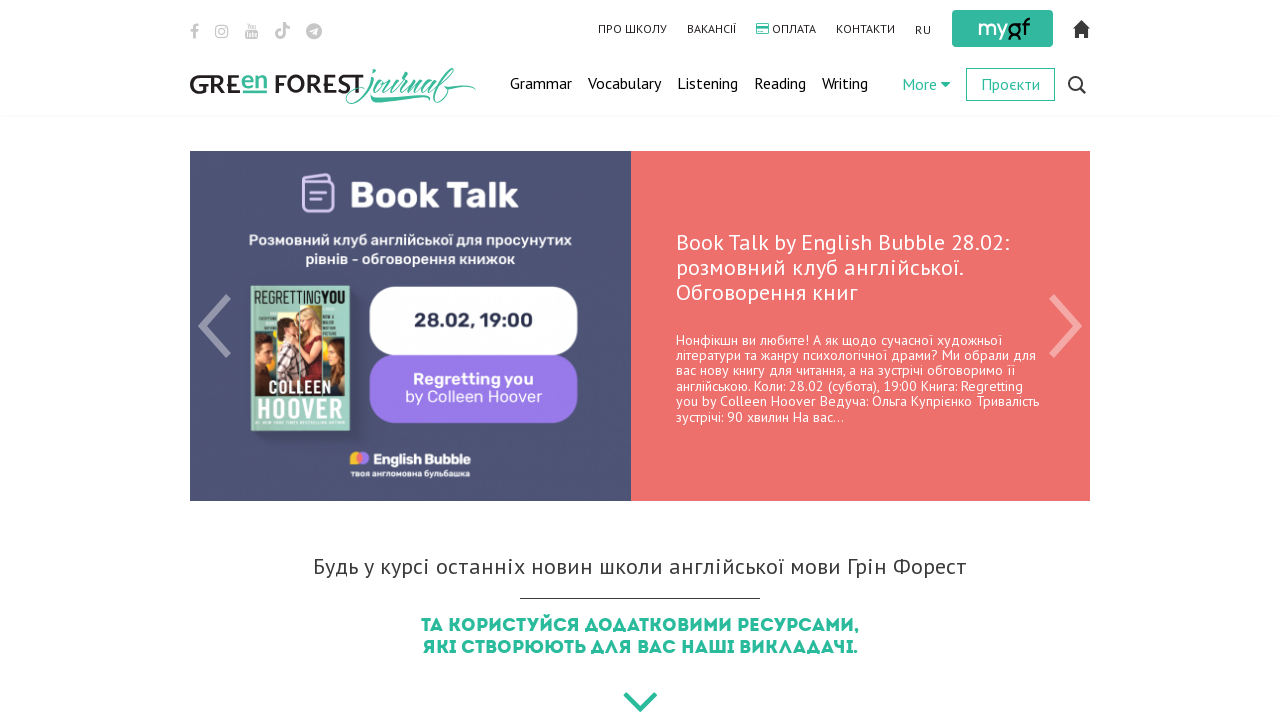

Waited 1000ms for page to load
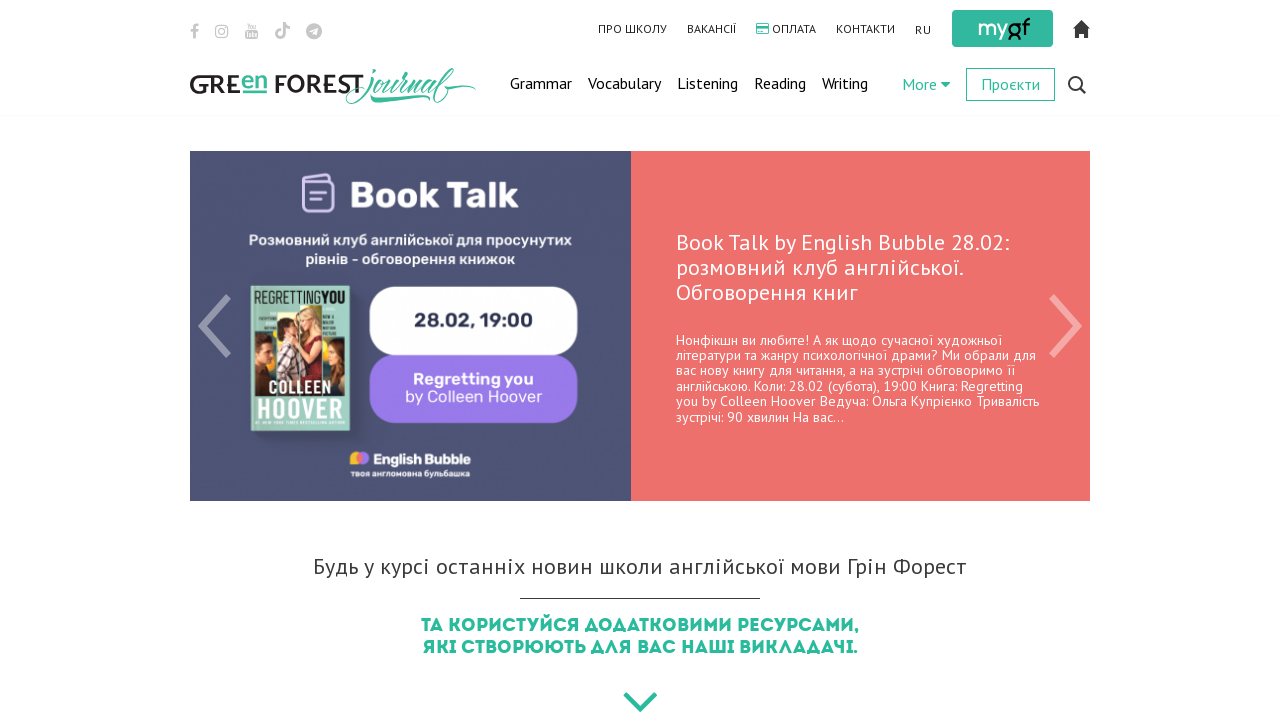

Clicked on Projects section at (1010, 84) on .projects
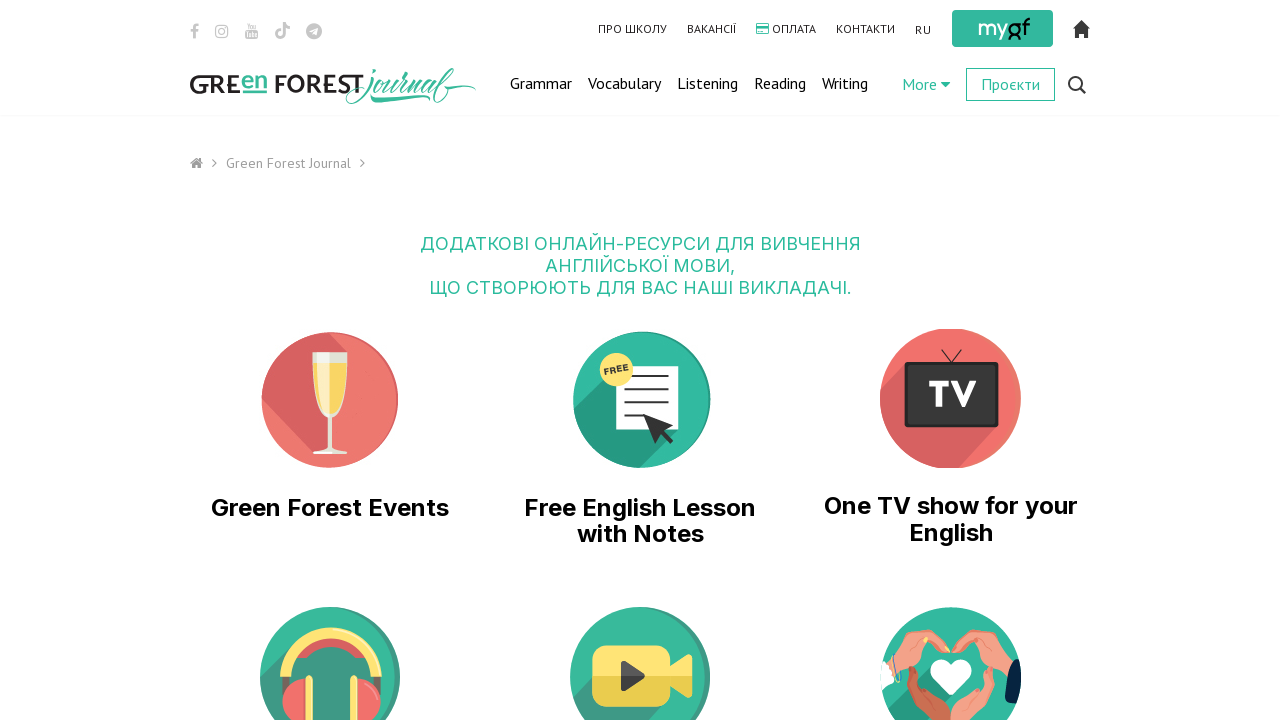

Selected 'Homophones' topic from projects at (640, 360) on xpath=//div[@class='journal-page projects']//a[contains(text(), 'Homophones')]
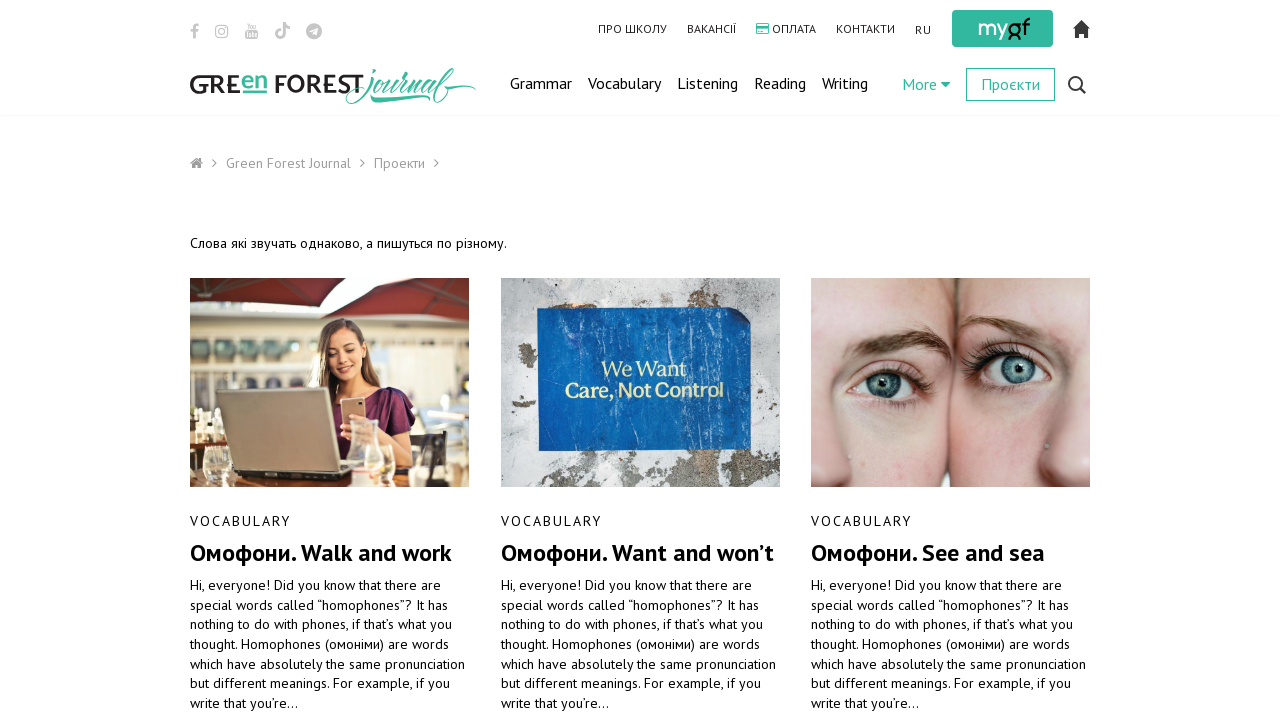

Waited 3000ms for Homophones topic content to load
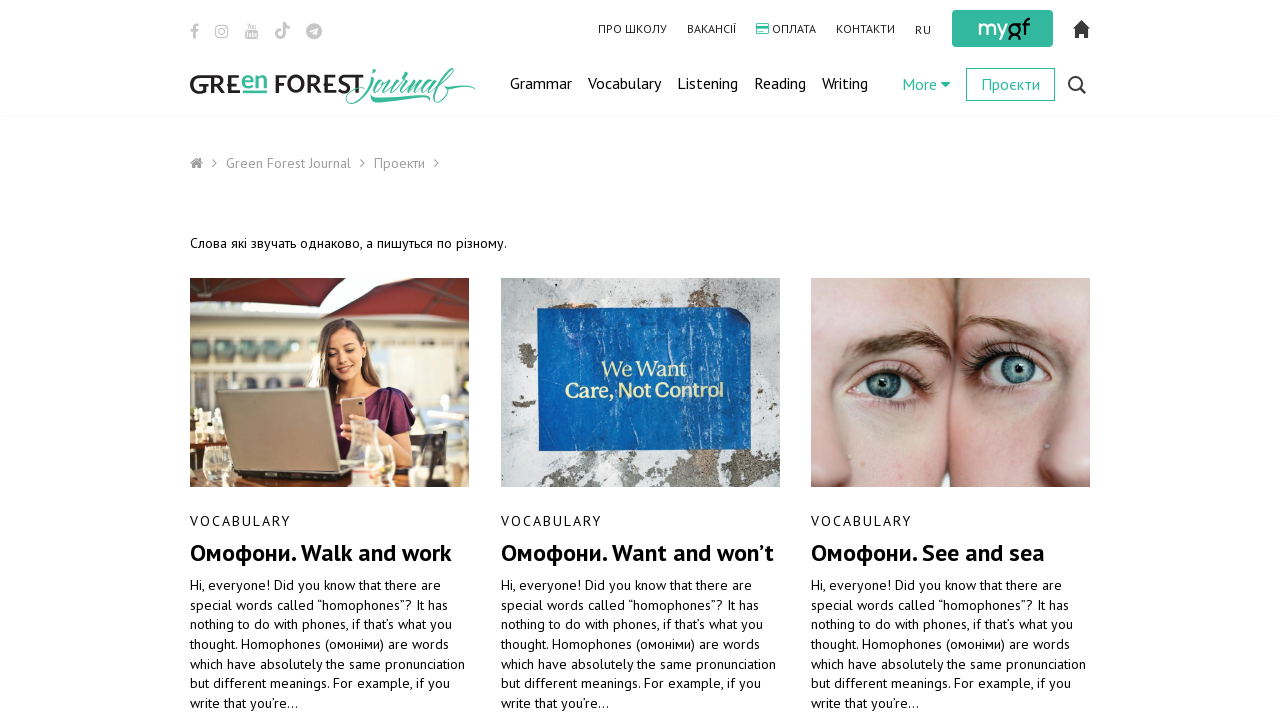

Clicked on first article in Homophones topic at (321, 552) on .article-block-title a
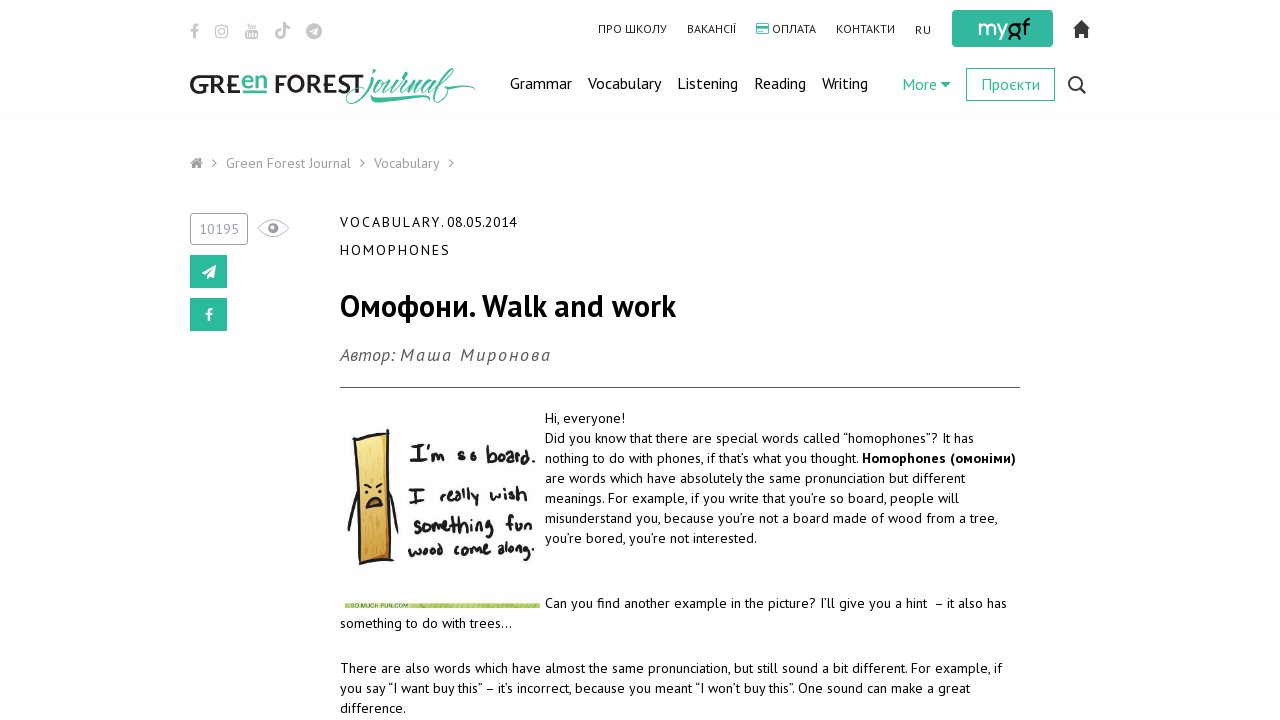

Verified article category is displayed on article page
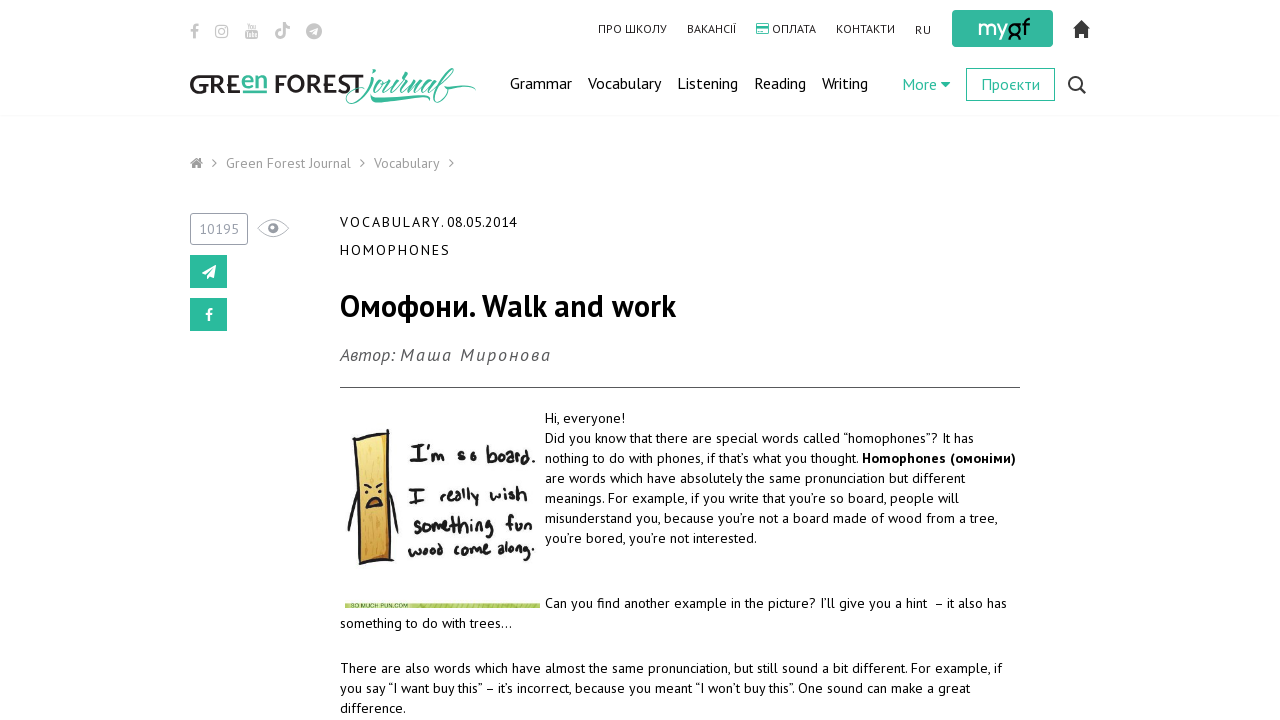

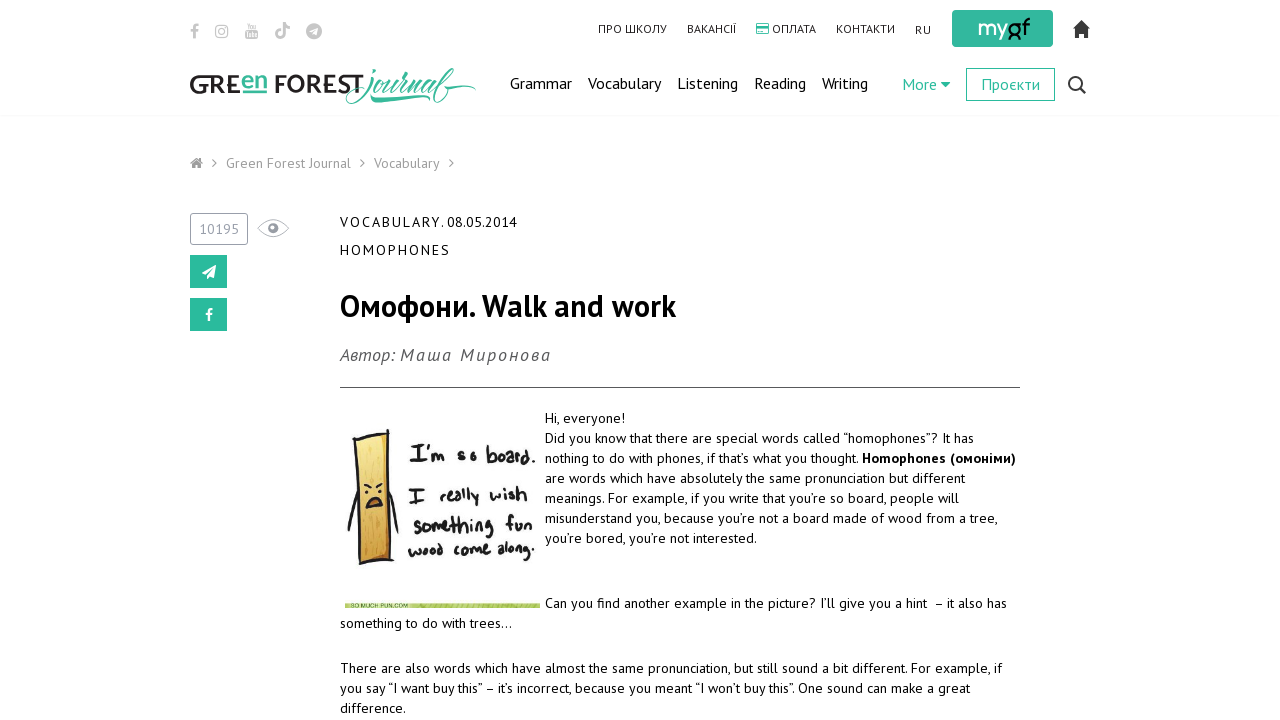